Tests dynamic button clicking where buttons appear sequentially after each click, verifying all four buttons can be clicked

Starting URL: https://testpages.herokuapp.com/styled/dynamic-buttons-simple.html

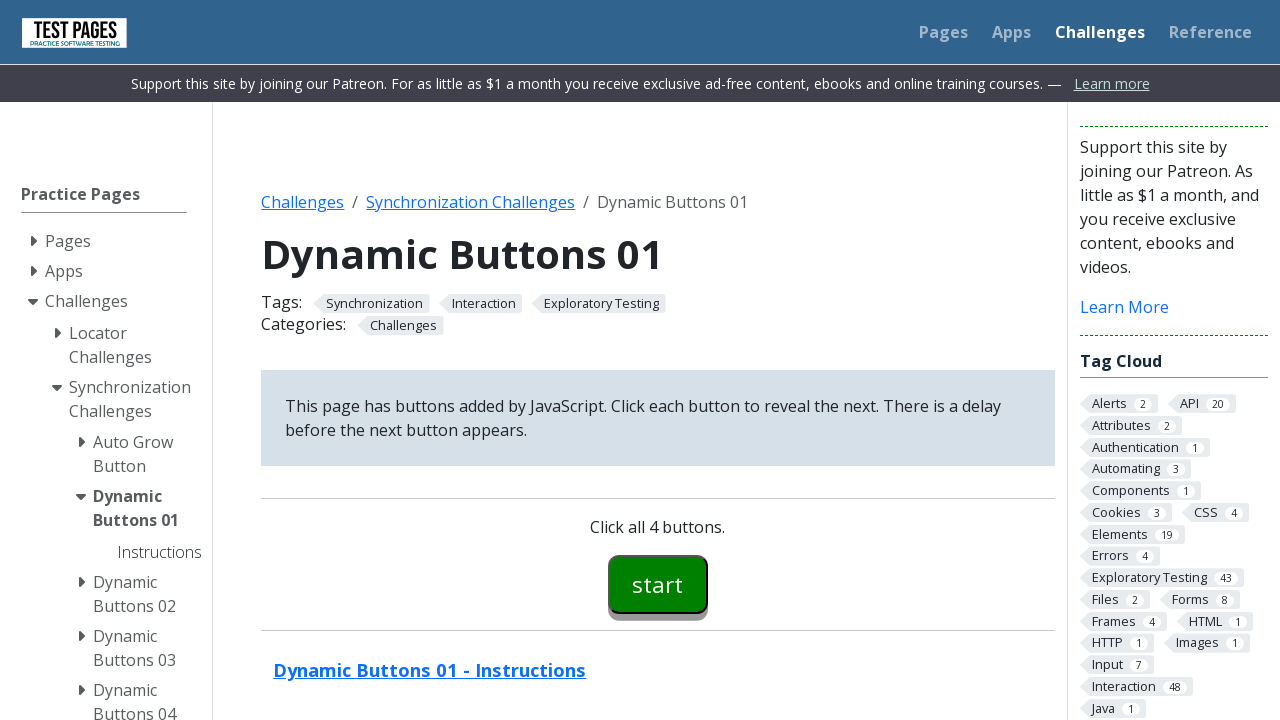

Clicked first button (button00) at (658, 584) on #button00
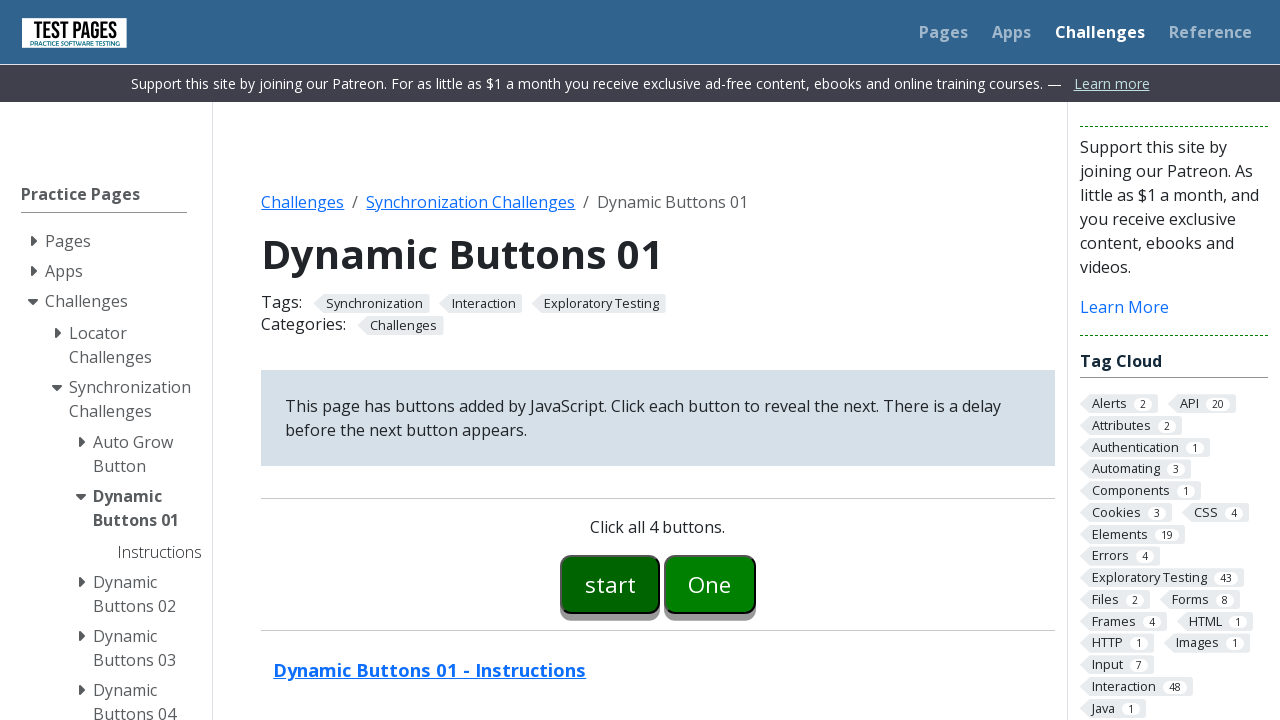

Second button (button01) appeared and is visible
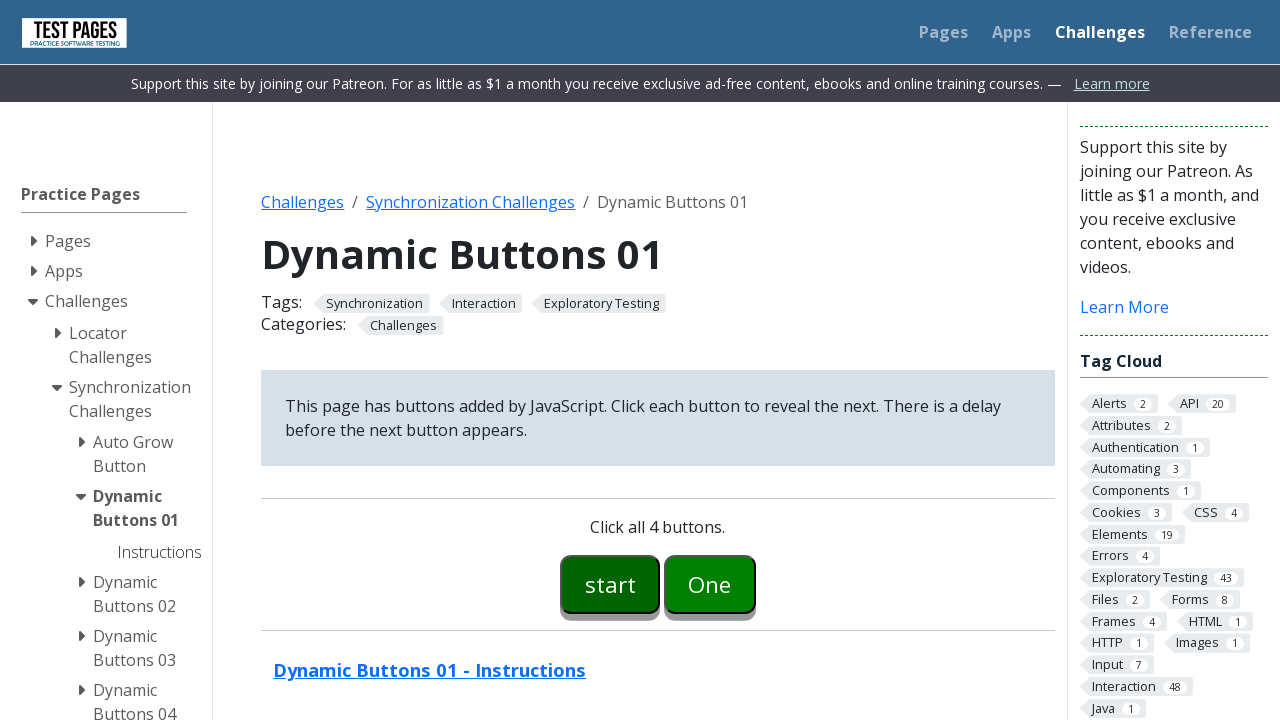

Clicked second button (button01) at (710, 584) on #button01
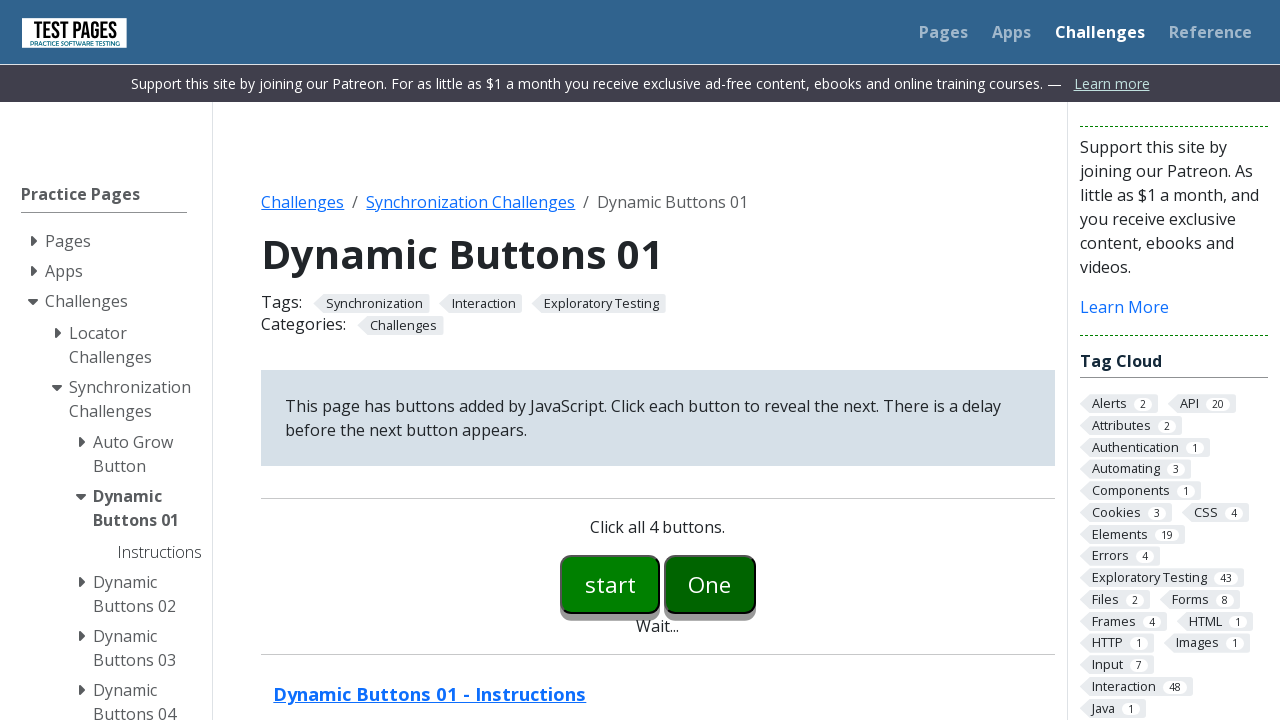

Third button (button02) appeared and is visible
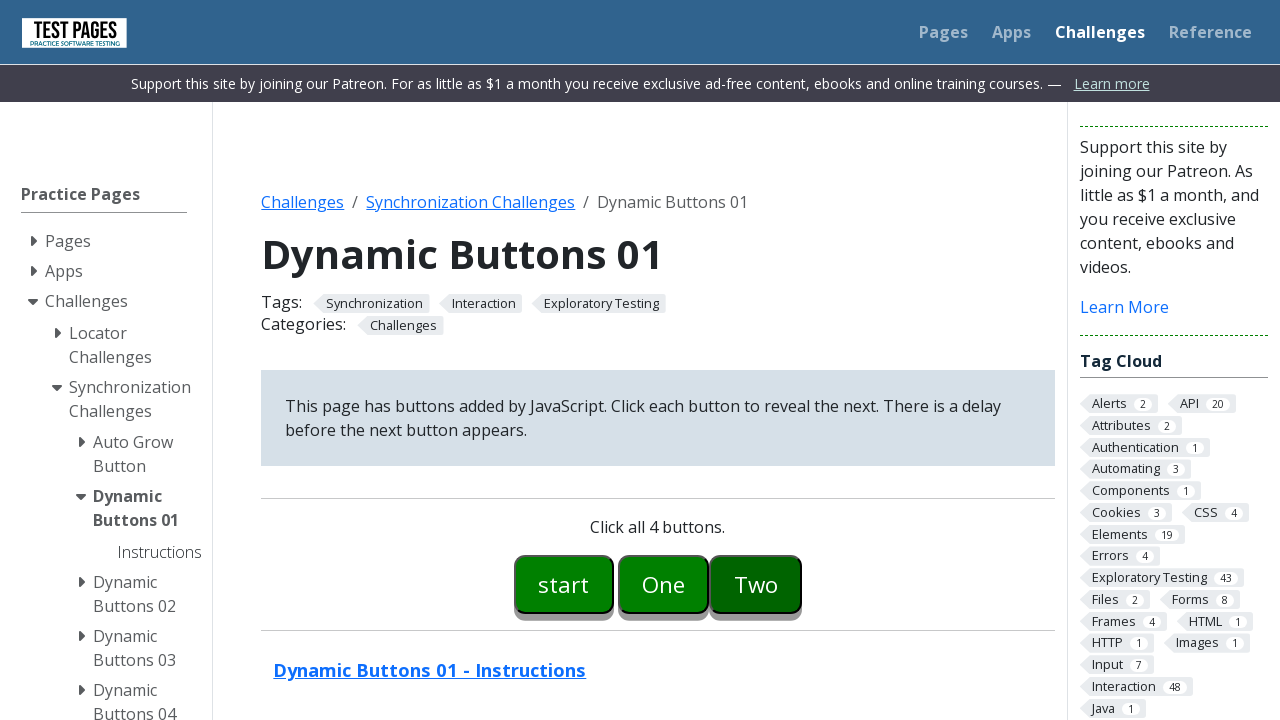

Clicked third button (button02) at (756, 584) on #button02
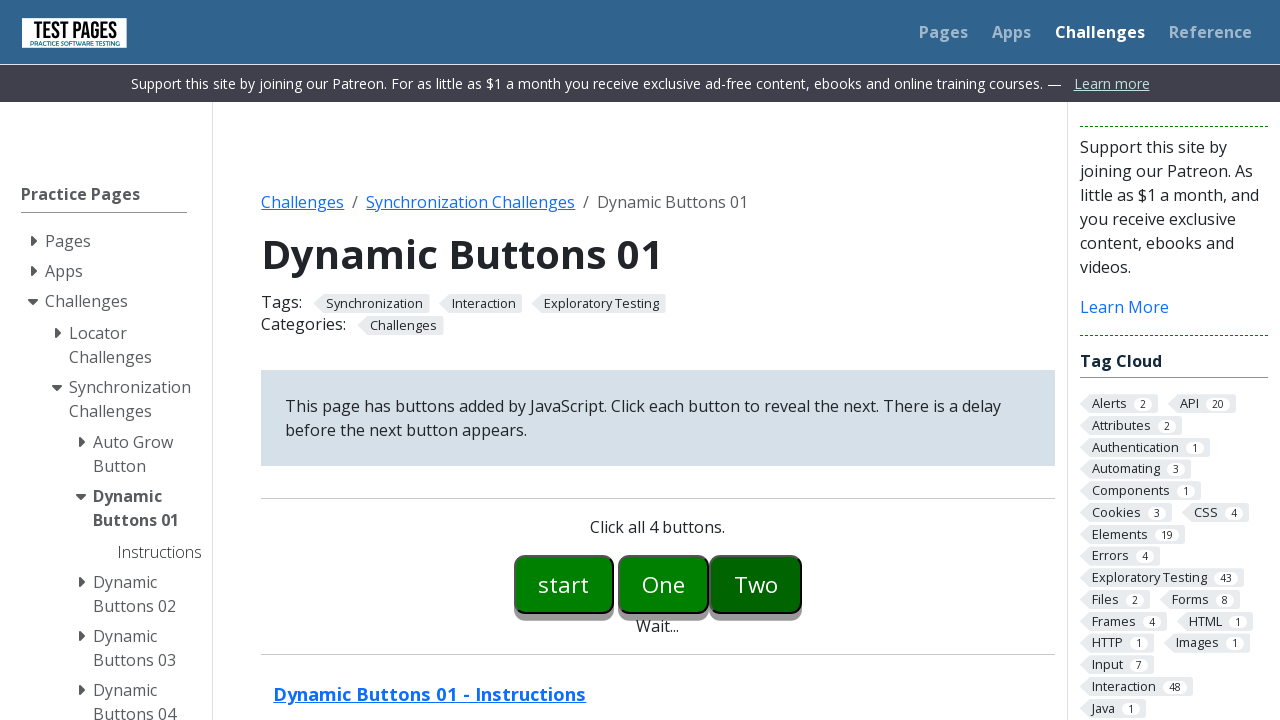

Fourth button (button03) appeared and is visible
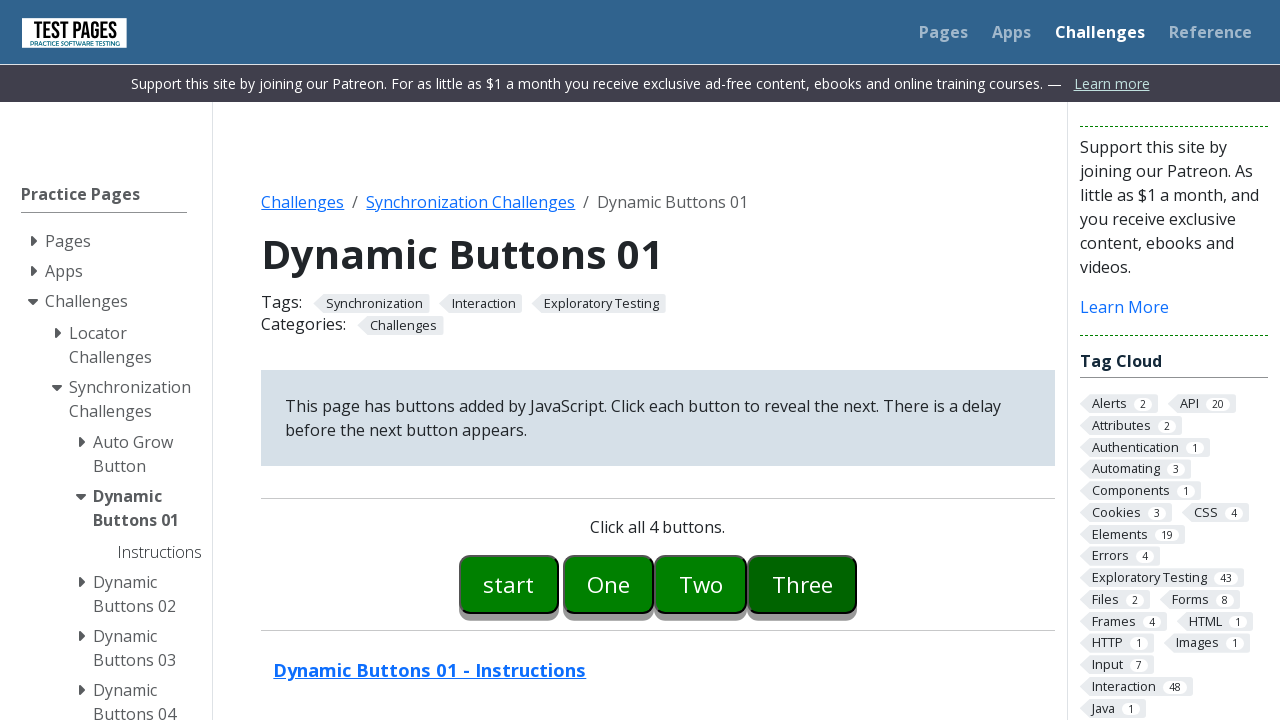

Clicked fourth button (button03) at (802, 584) on #button03
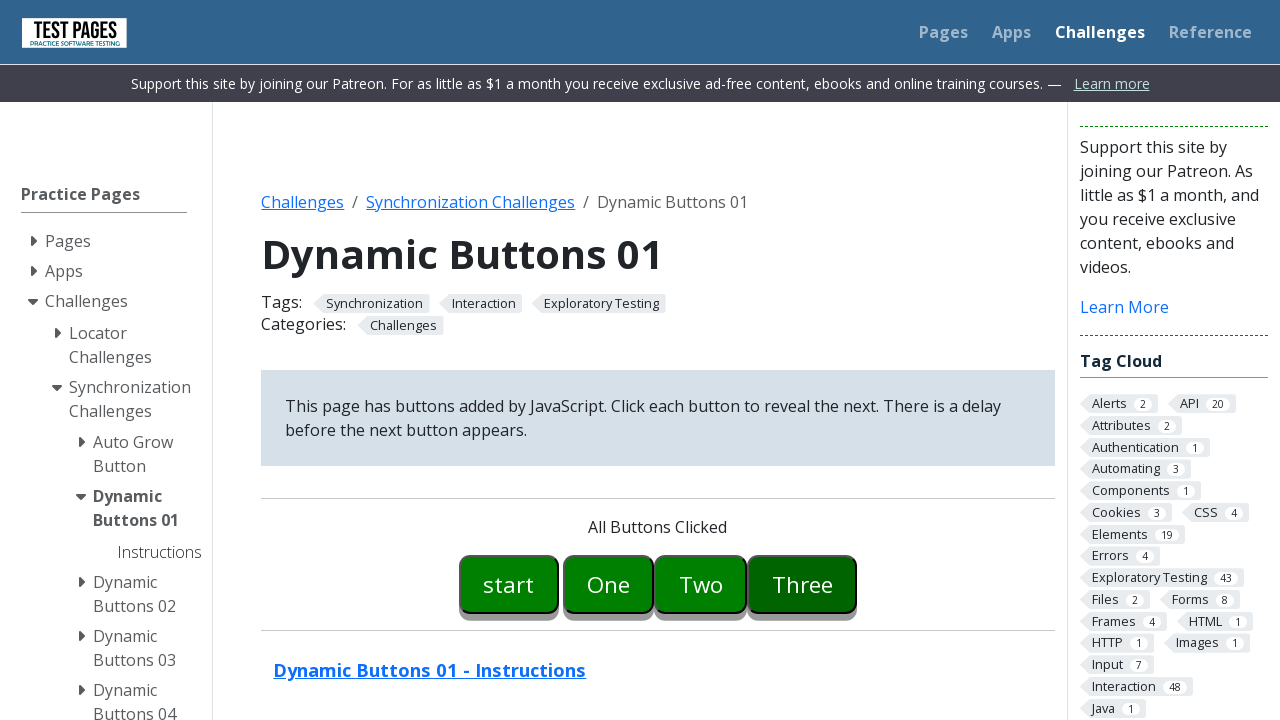

Success message element appeared
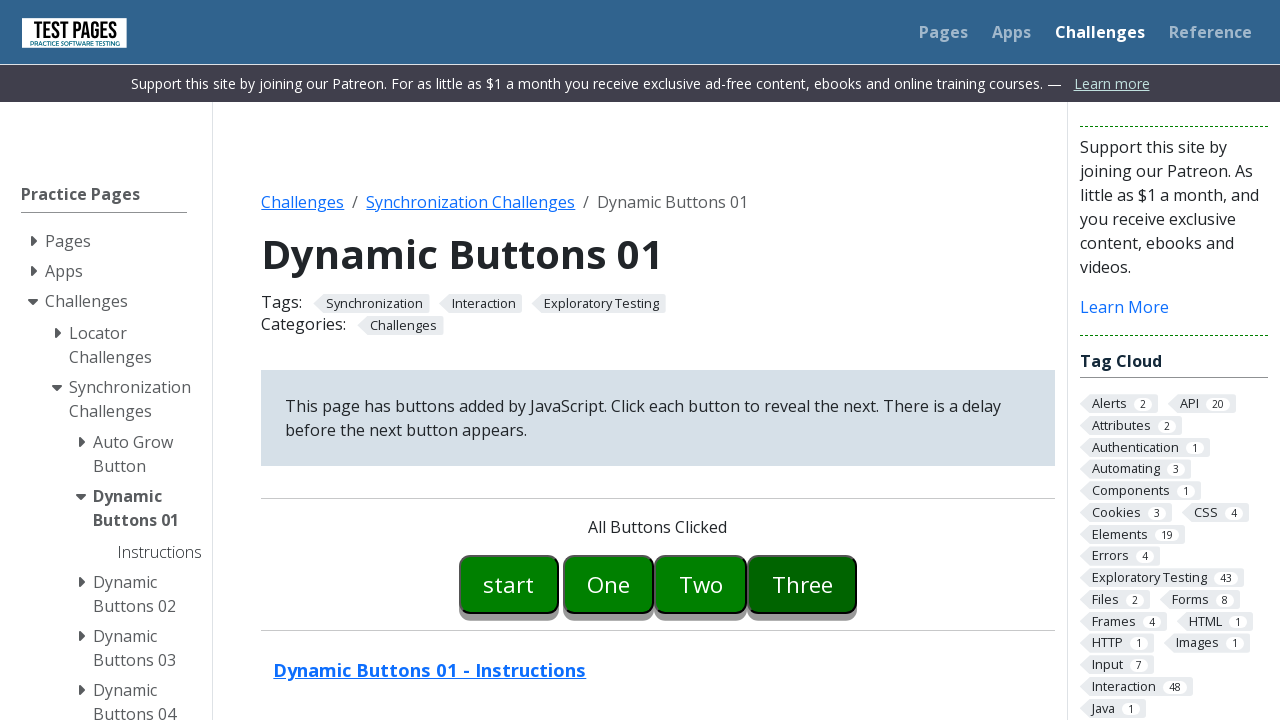

Verified success message displays 'All Buttons Clicked'
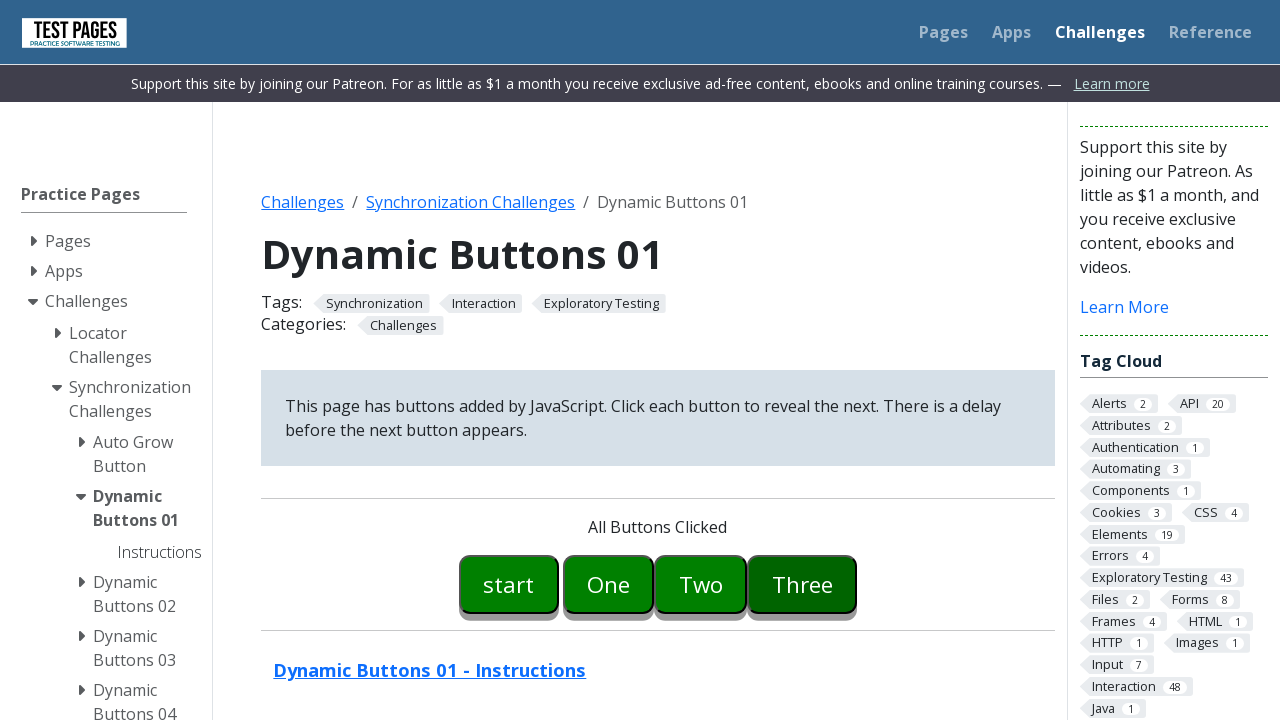

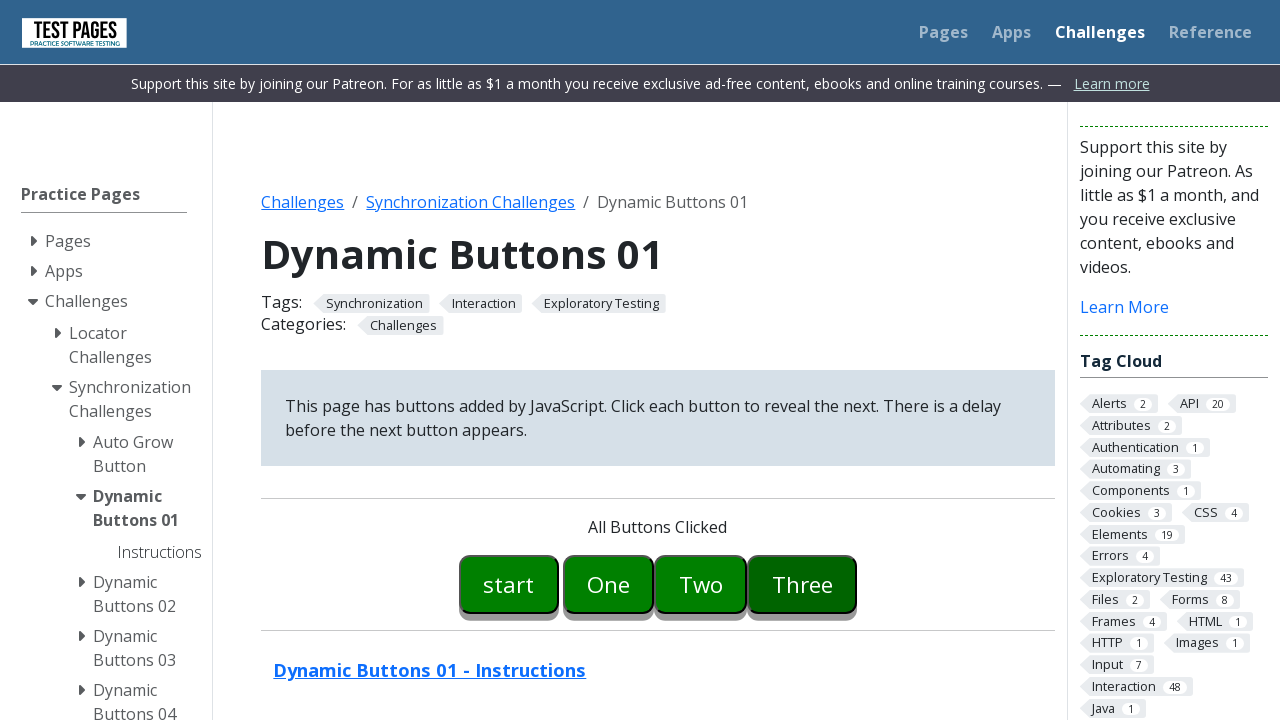